Tests handling of a simple alert box by clicking the alert button and accepting the alert

Starting URL: https://qavbox.github.io/demo/alerts/

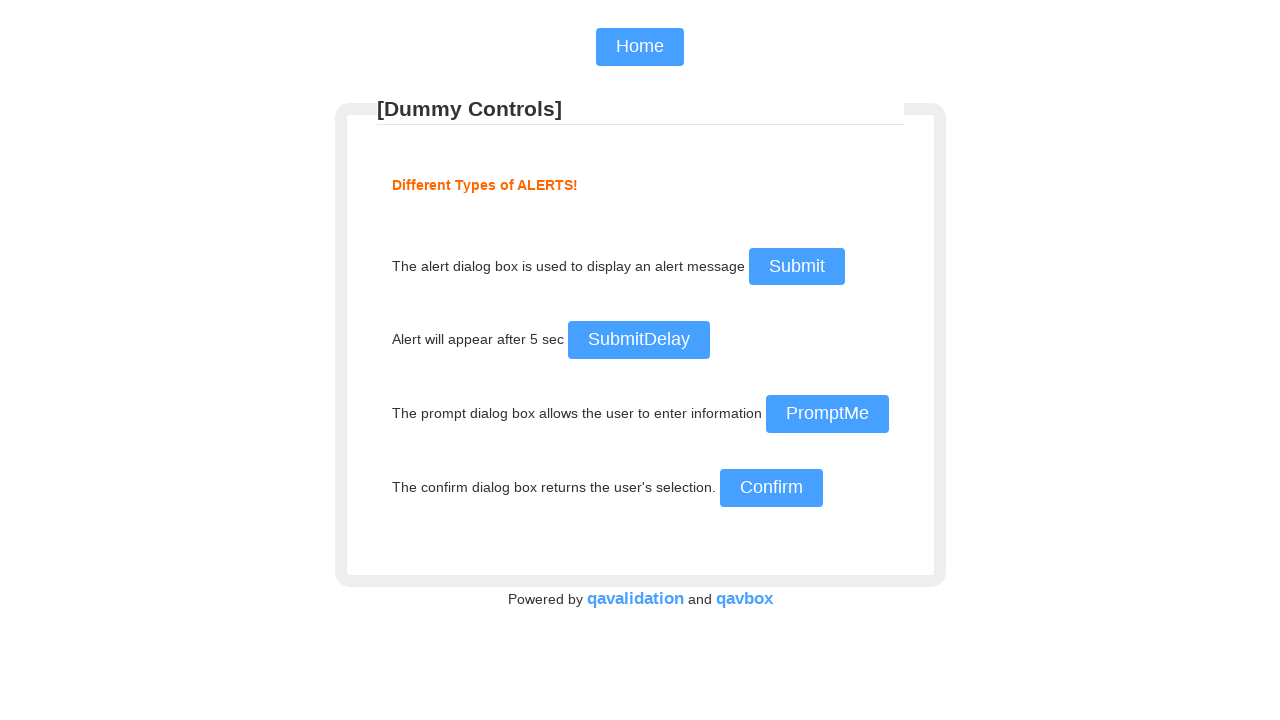

Clicked the alert button at (796, 267) on xpath=//input[@name="commit"]
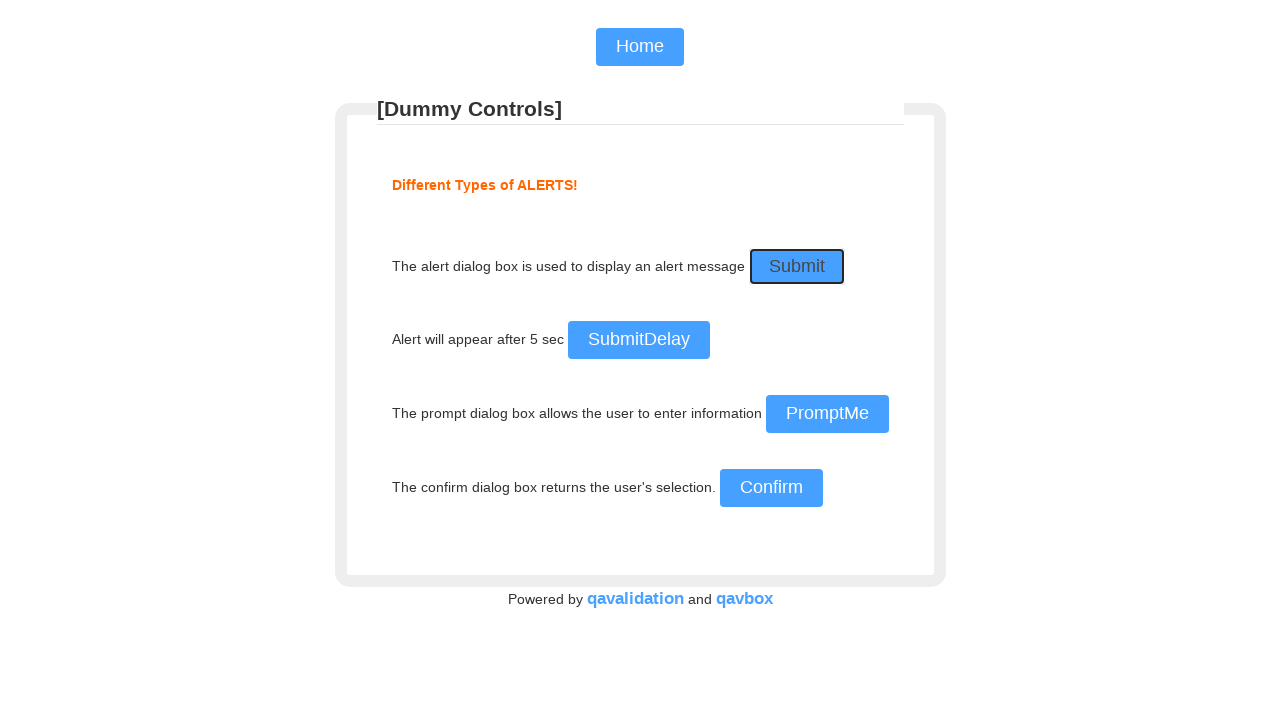

Set up dialog handler to accept alert
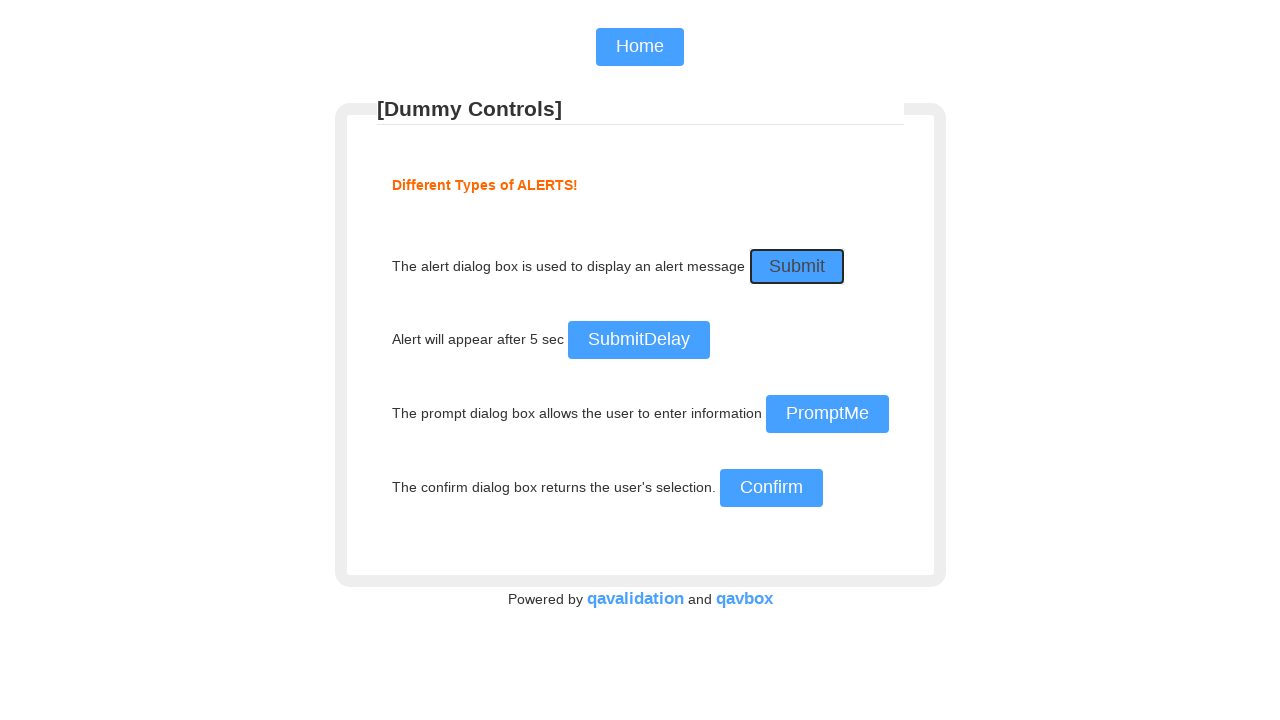

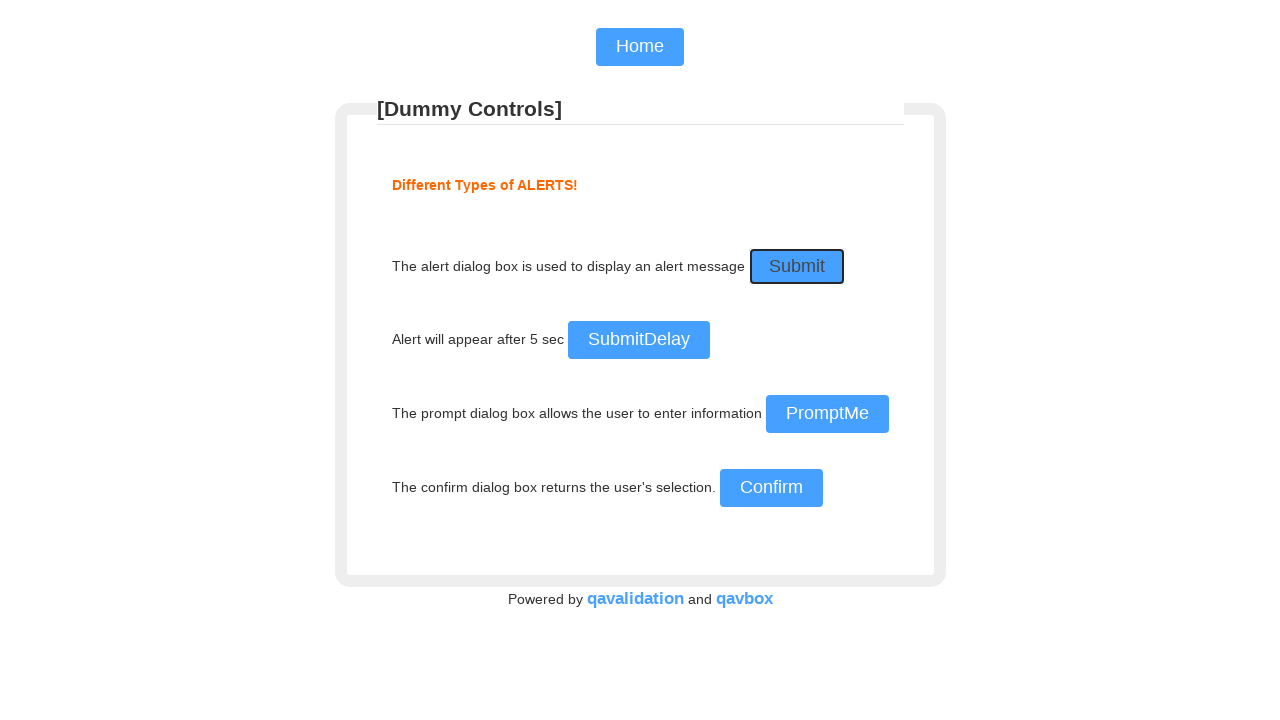